Tests the sorting functionality on a product catalog page by clicking through different sort options (low price first, high price first, popular first) and verifying that products reload after each sort selection.

Starting URL: https://www.regard.ru/catalog?search=Видеокарта+RTX+4070

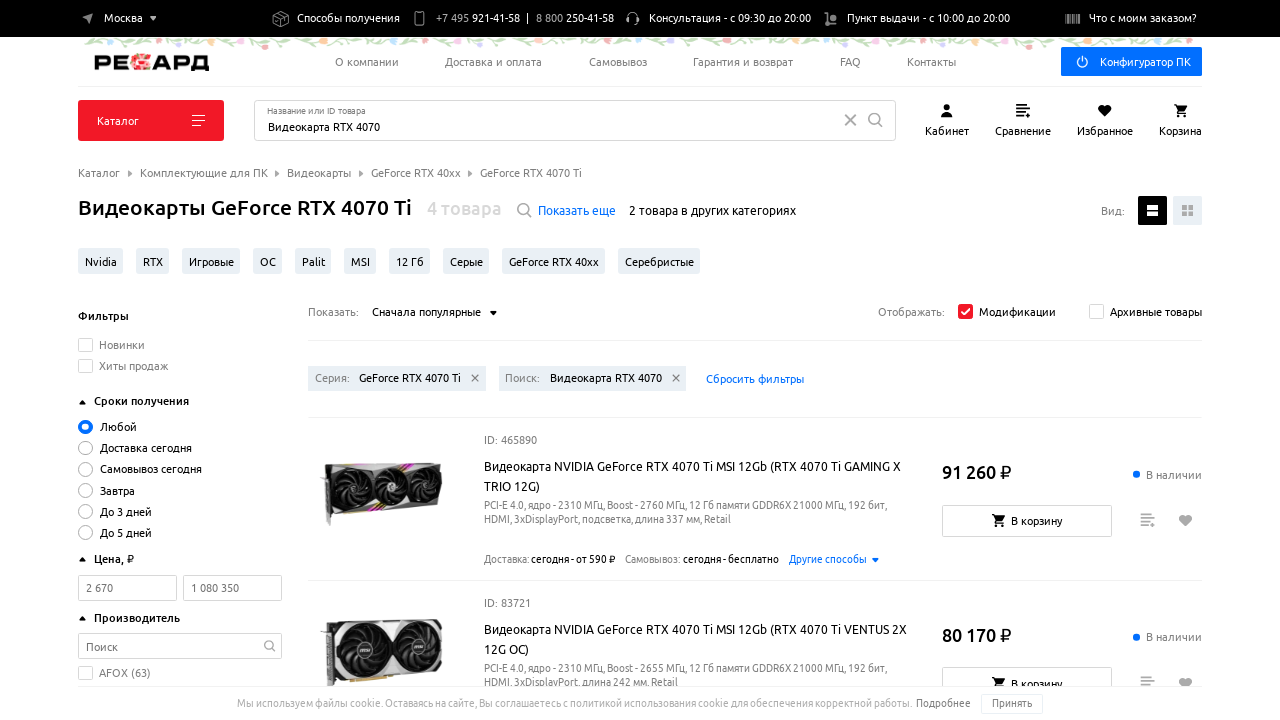

Initial product cards loaded
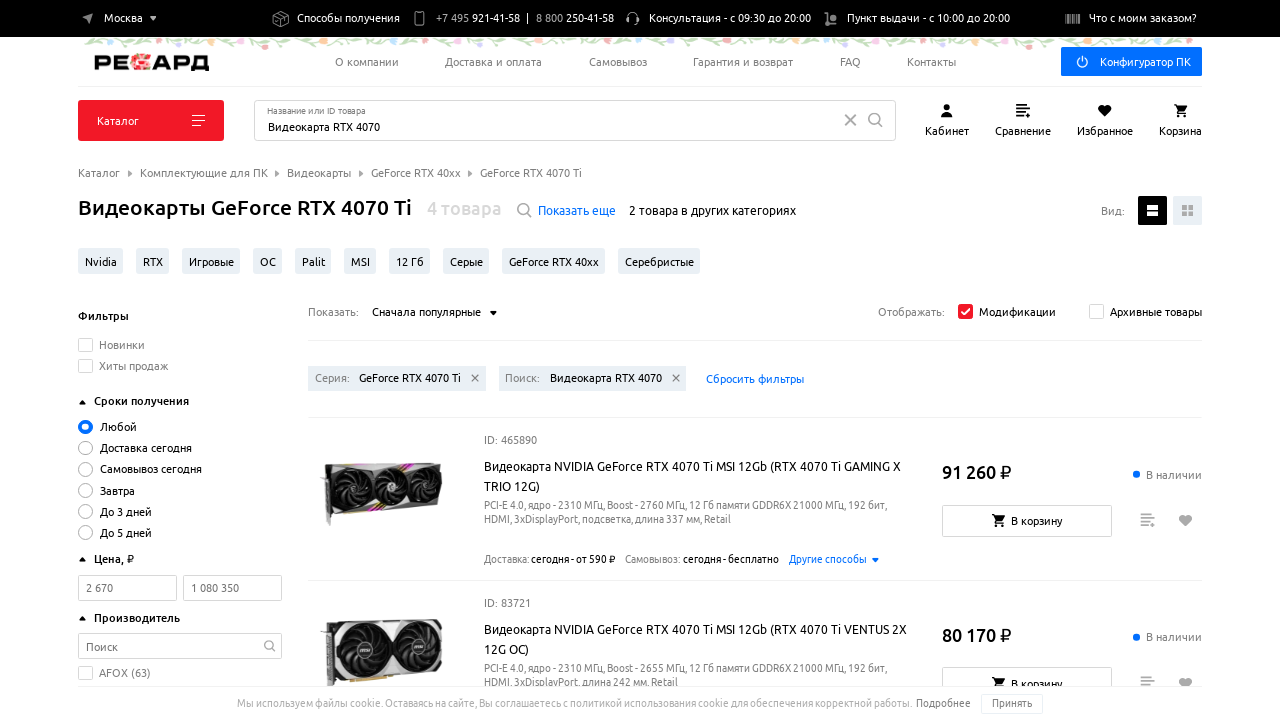

Clicked sort dropdown button at (434, 312) on .SelectableList_wrap__uvkMK.SelectableList_inline__ZMCCF
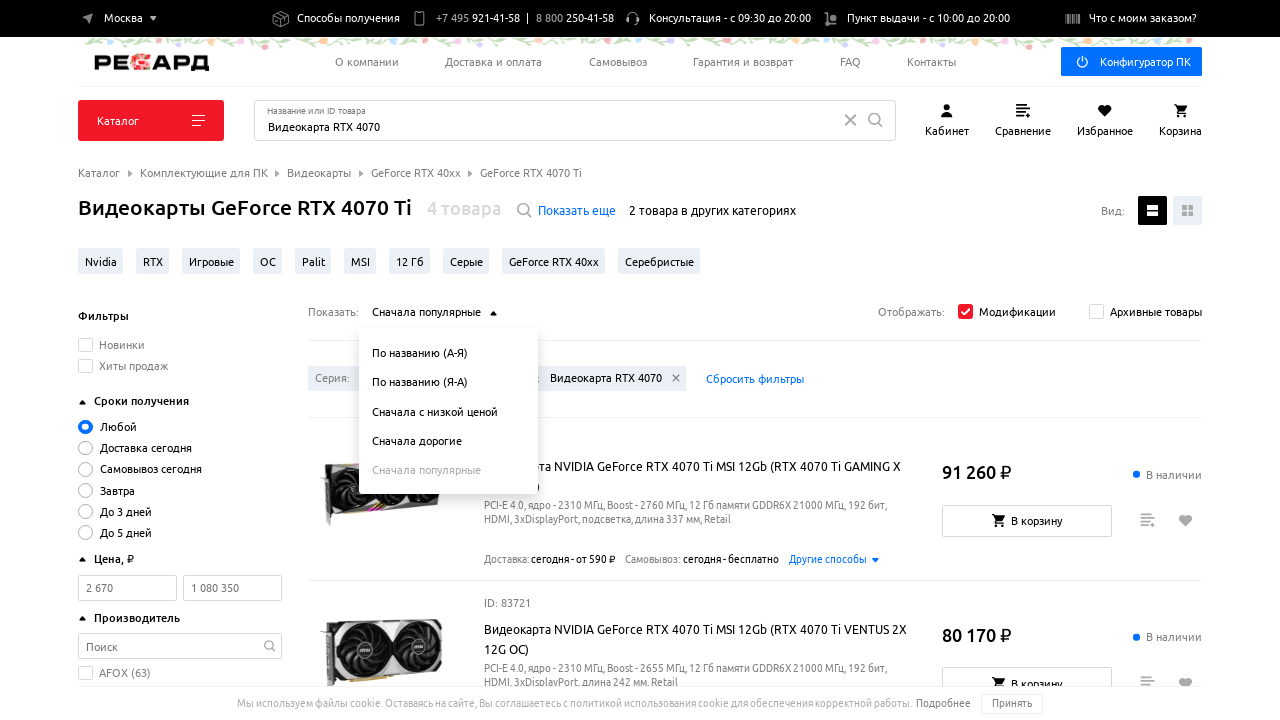

Sort option 'Сначала с низкой ценой' became visible
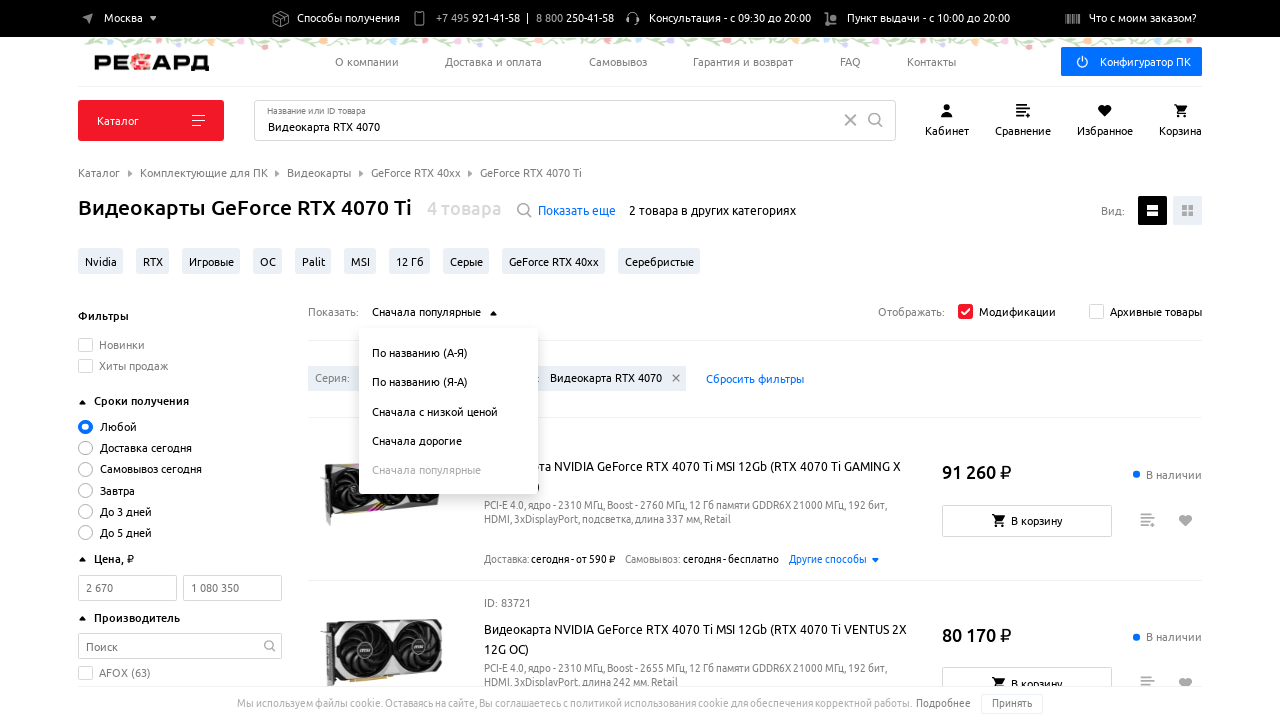

Clicked sort option 'Сначала с низкой ценой' at (448, 412) on //span[text()='Сначала с низкой ценой']
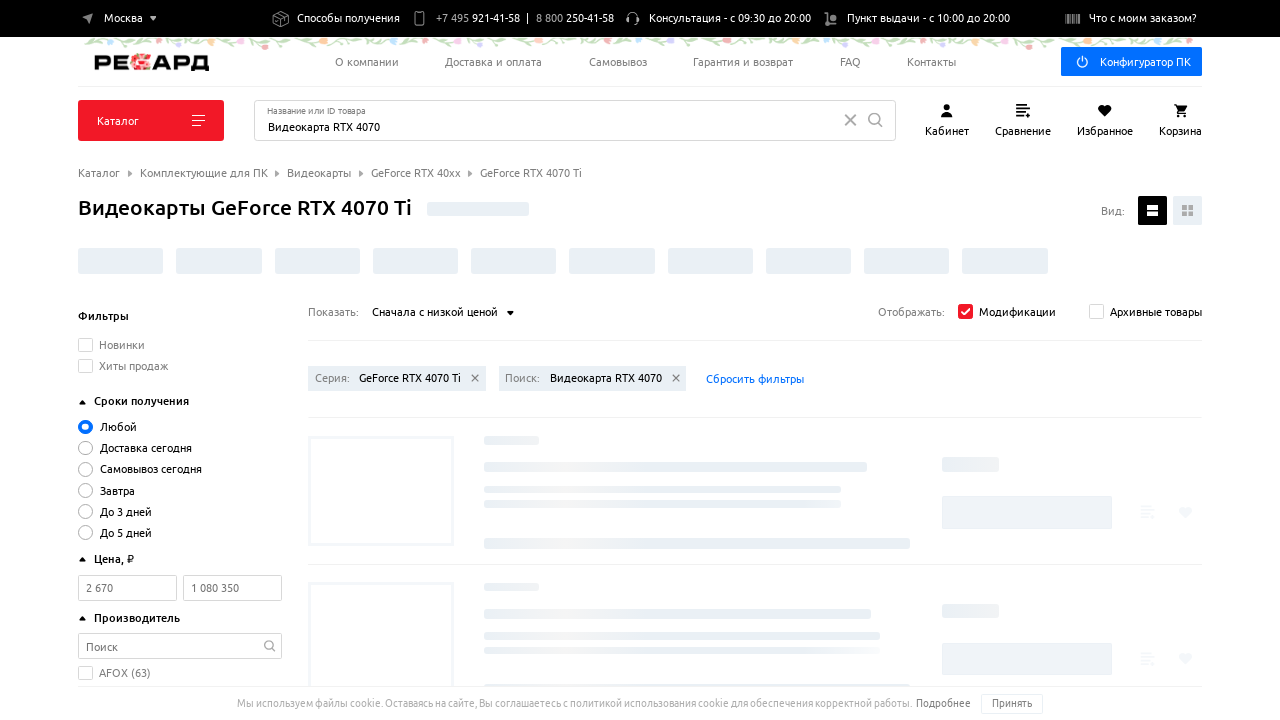

Products reloaded after sorting by 'Сначала с низкой ценой'
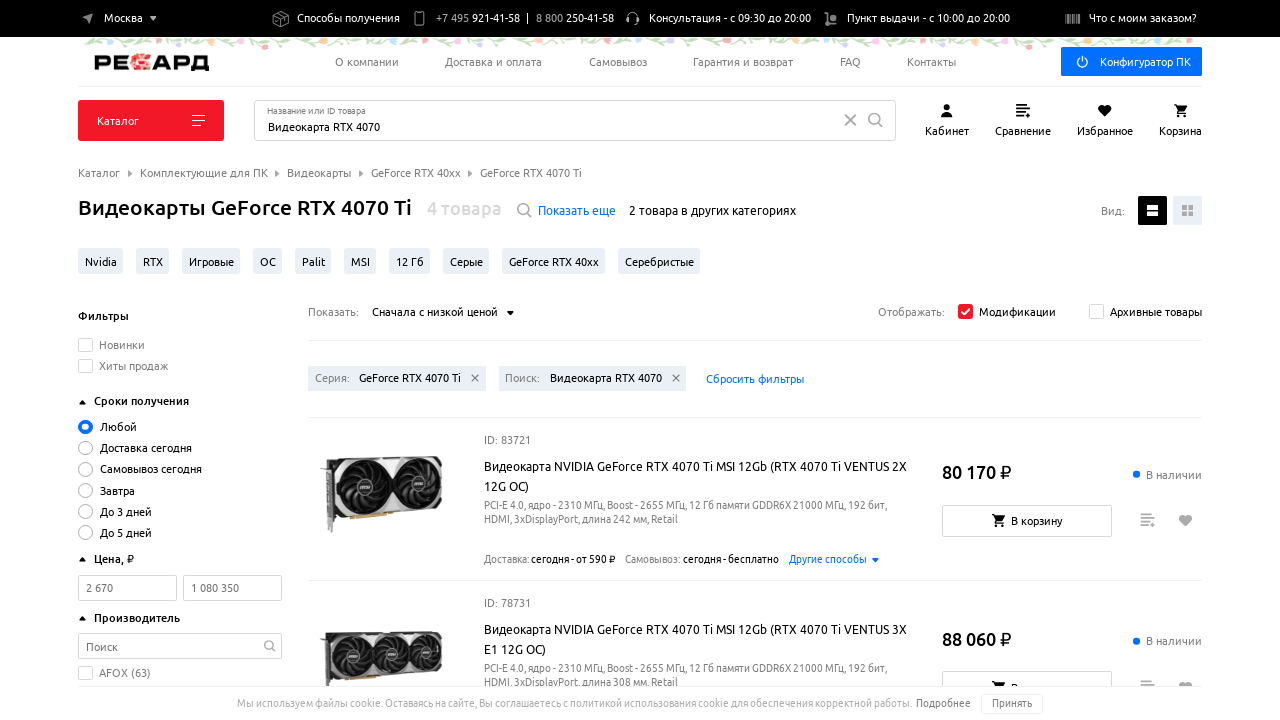

Clicked sort dropdown button at (442, 312) on .SelectableList_wrap__uvkMK.SelectableList_inline__ZMCCF
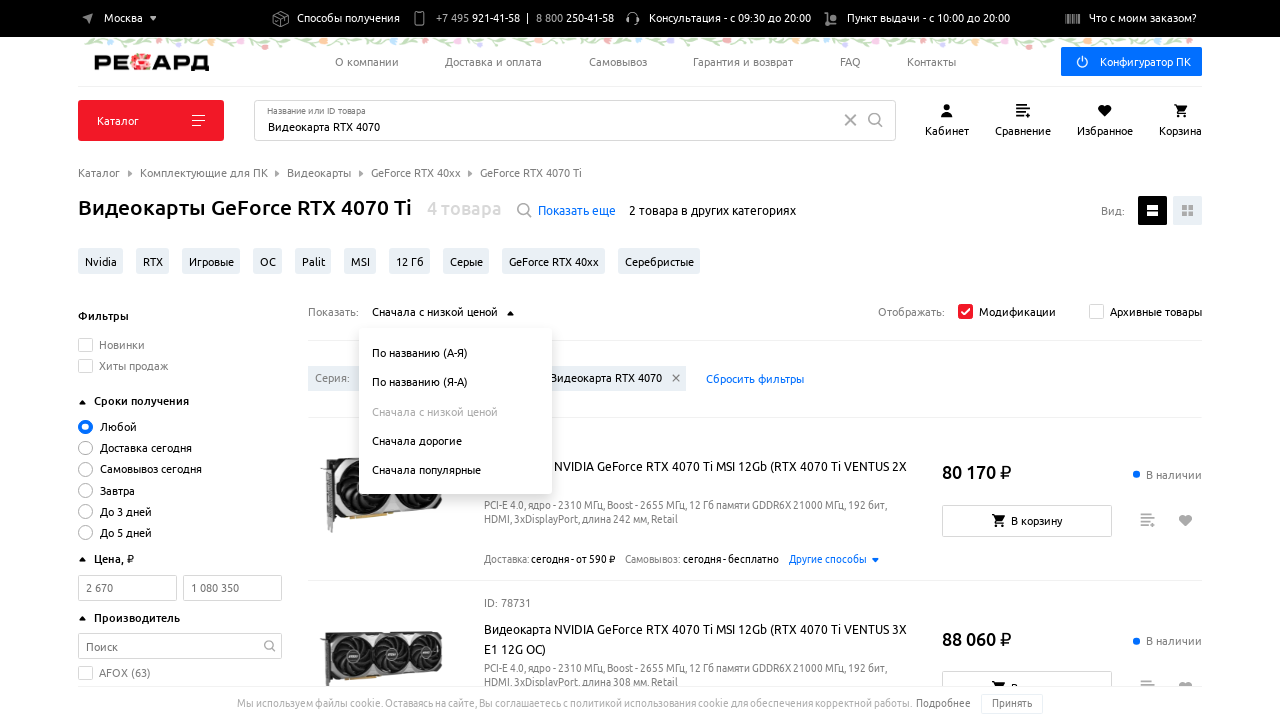

Sort option 'Сначала дорогие' became visible
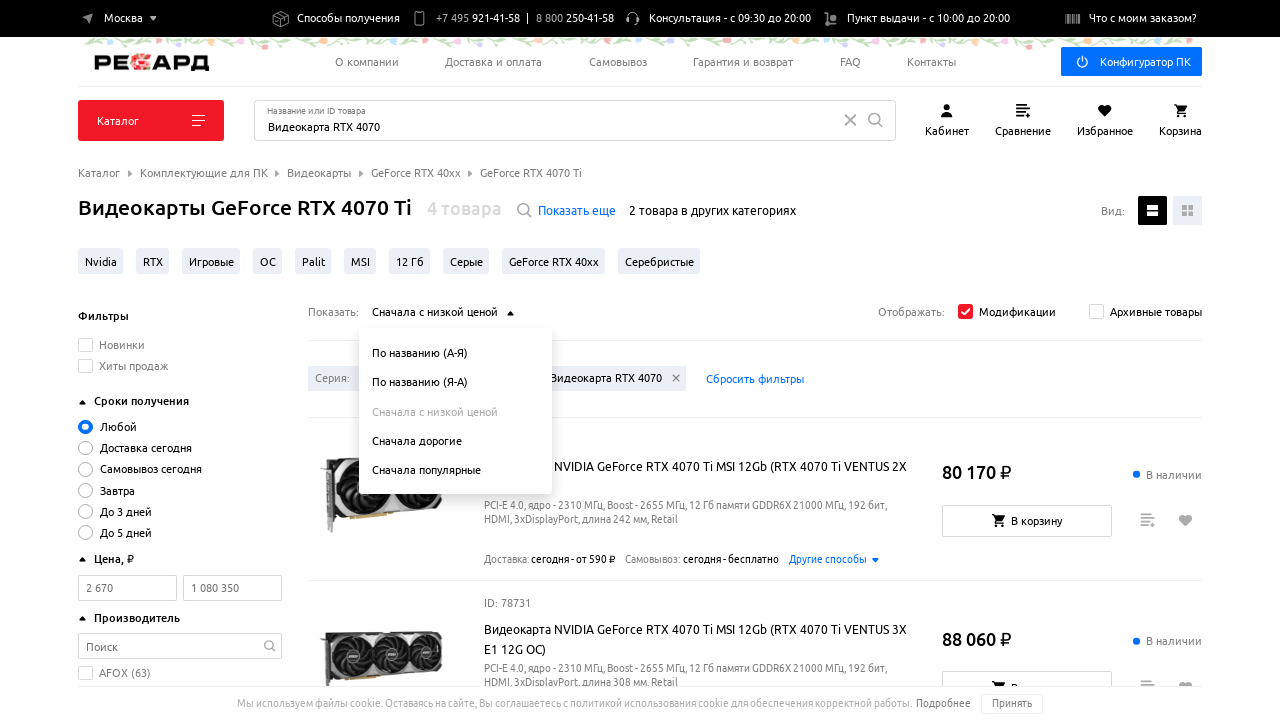

Clicked sort option 'Сначала дорогие' at (455, 441) on //span[text()='Сначала дорогие']
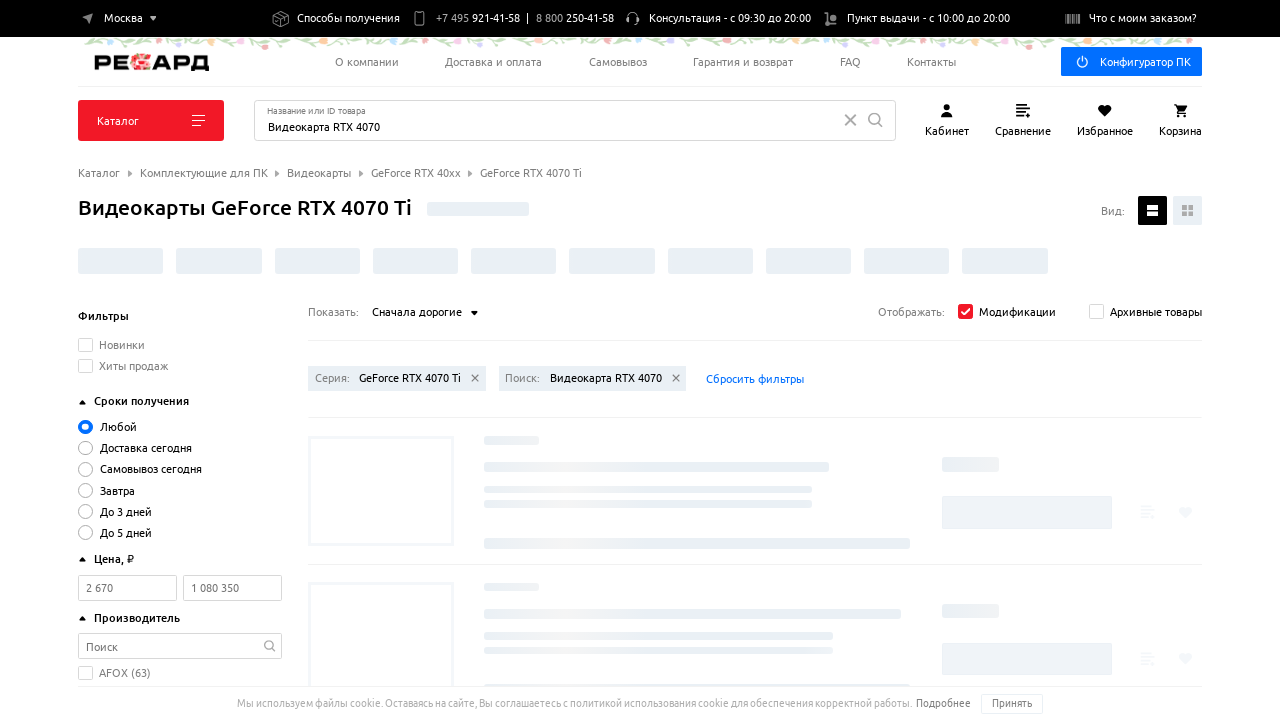

Products reloaded after sorting by 'Сначала дорогие'
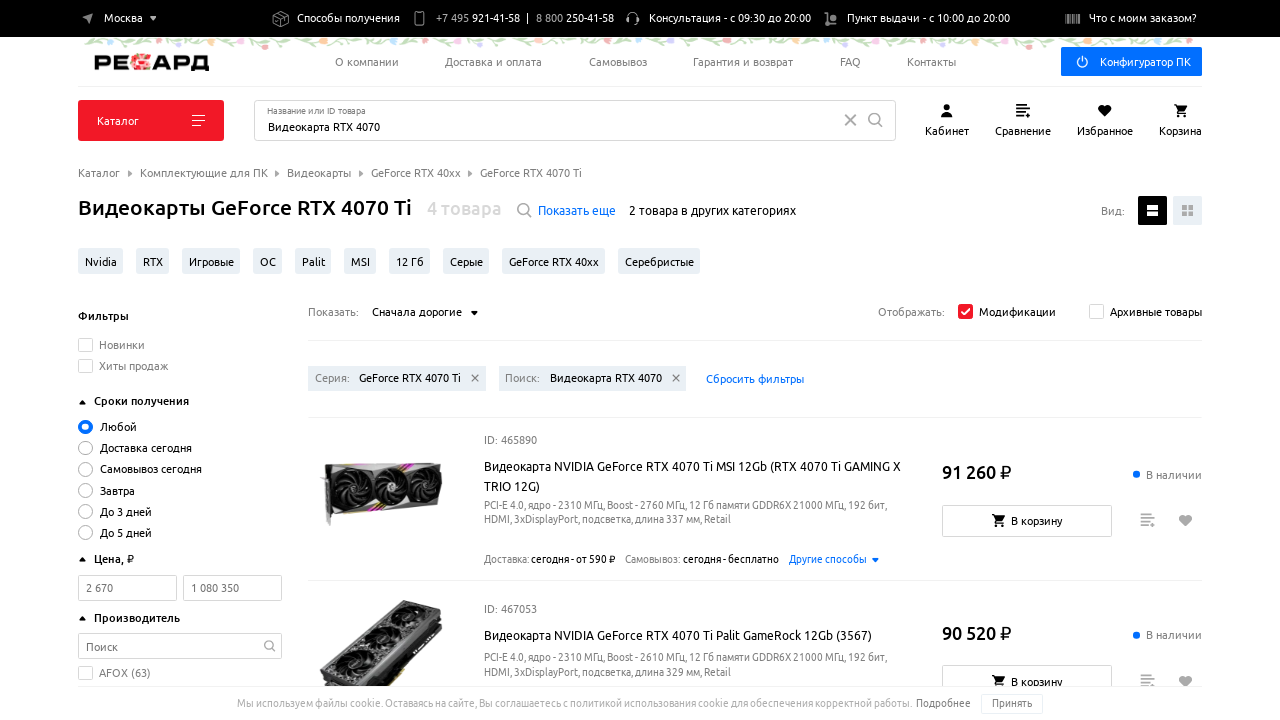

Clicked sort dropdown button at (424, 312) on .SelectableList_wrap__uvkMK.SelectableList_inline__ZMCCF
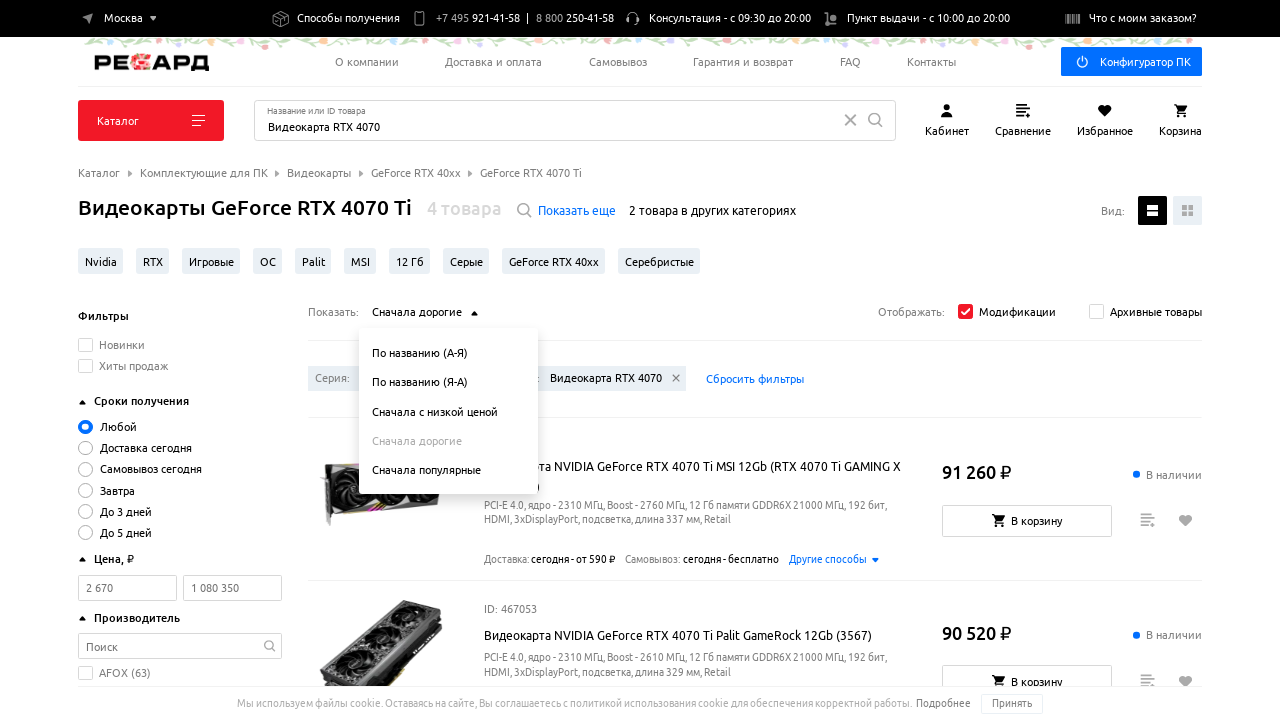

Sort option 'Сначала популярные' became visible
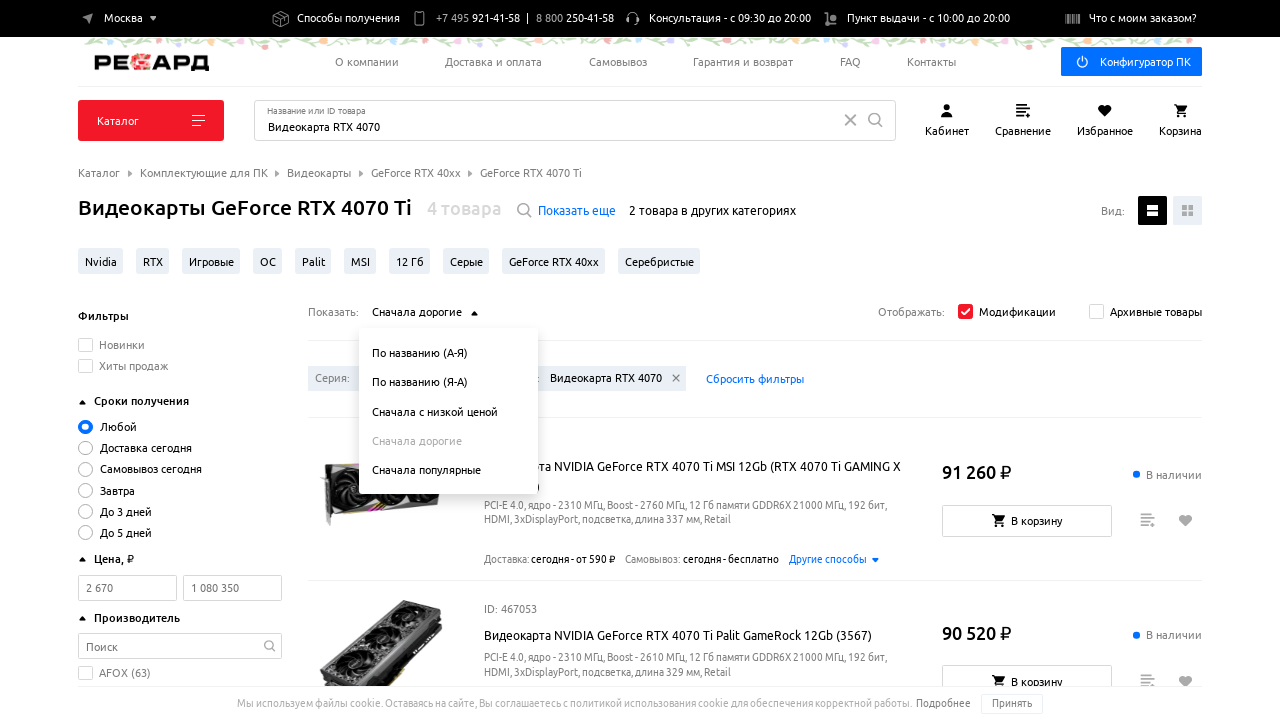

Clicked sort option 'Сначала популярные' at (448, 470) on //span[text()='Сначала популярные']
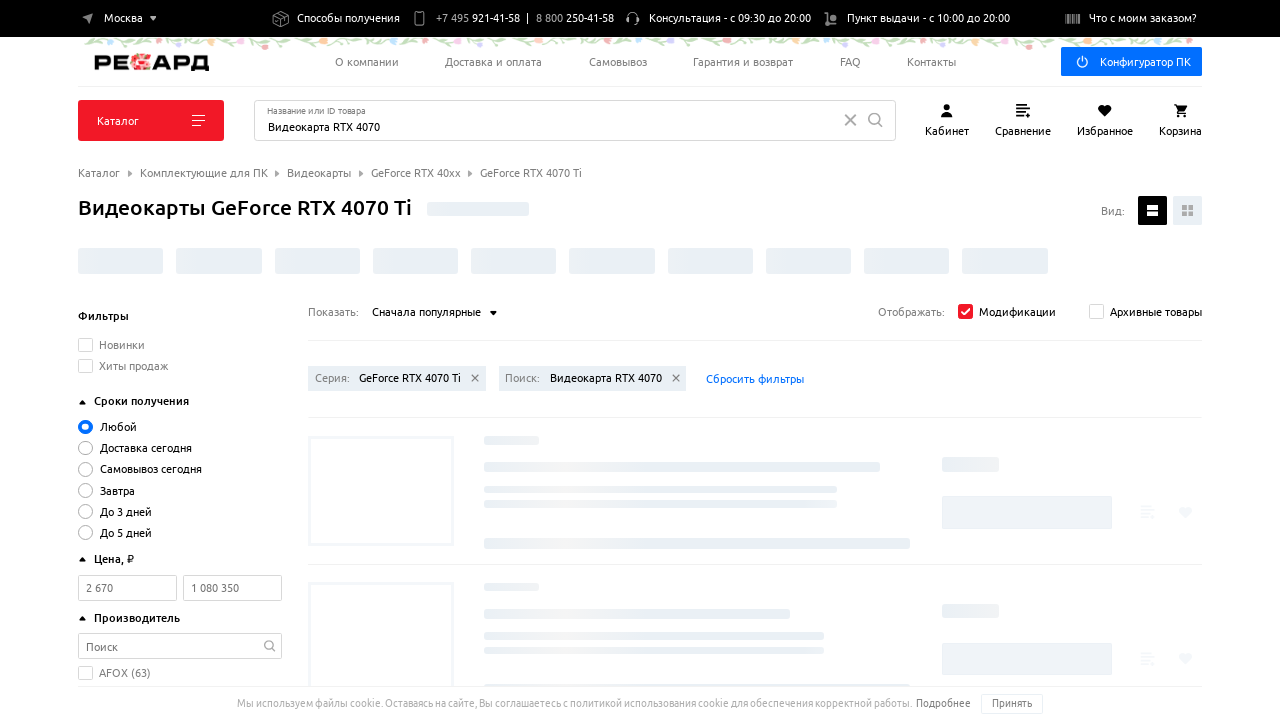

Products reloaded after sorting by 'Сначала популярные'
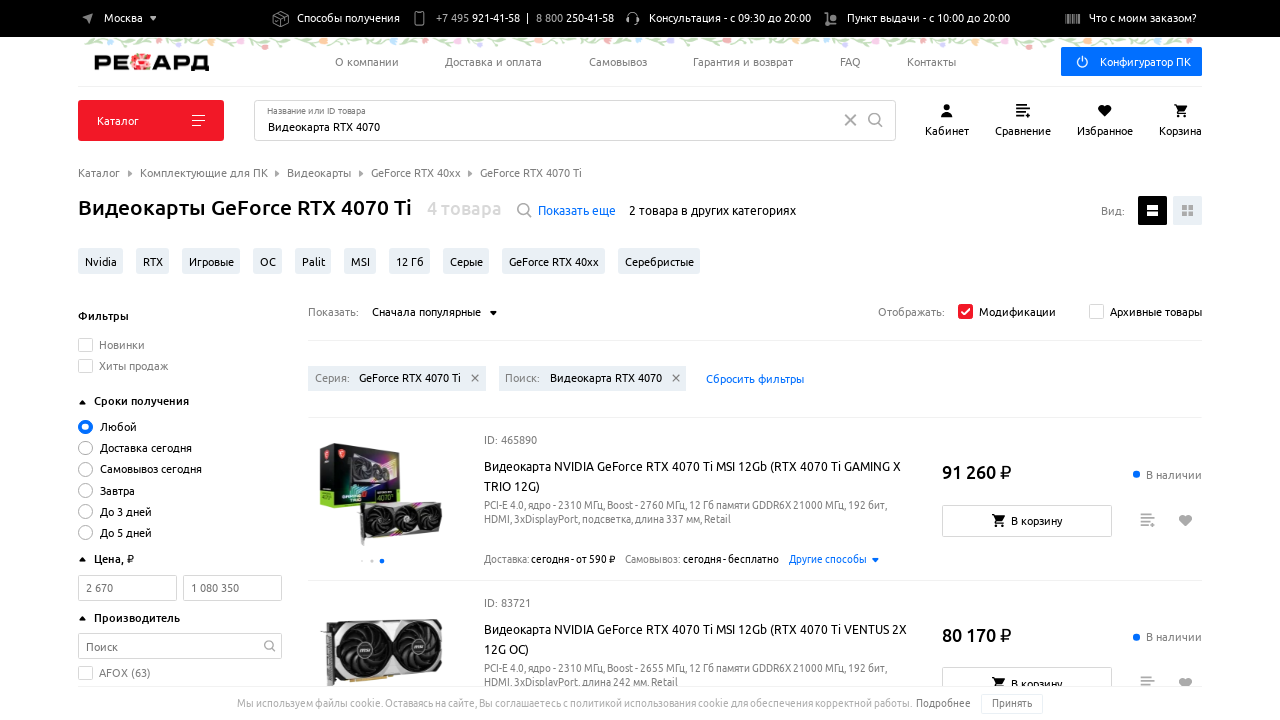

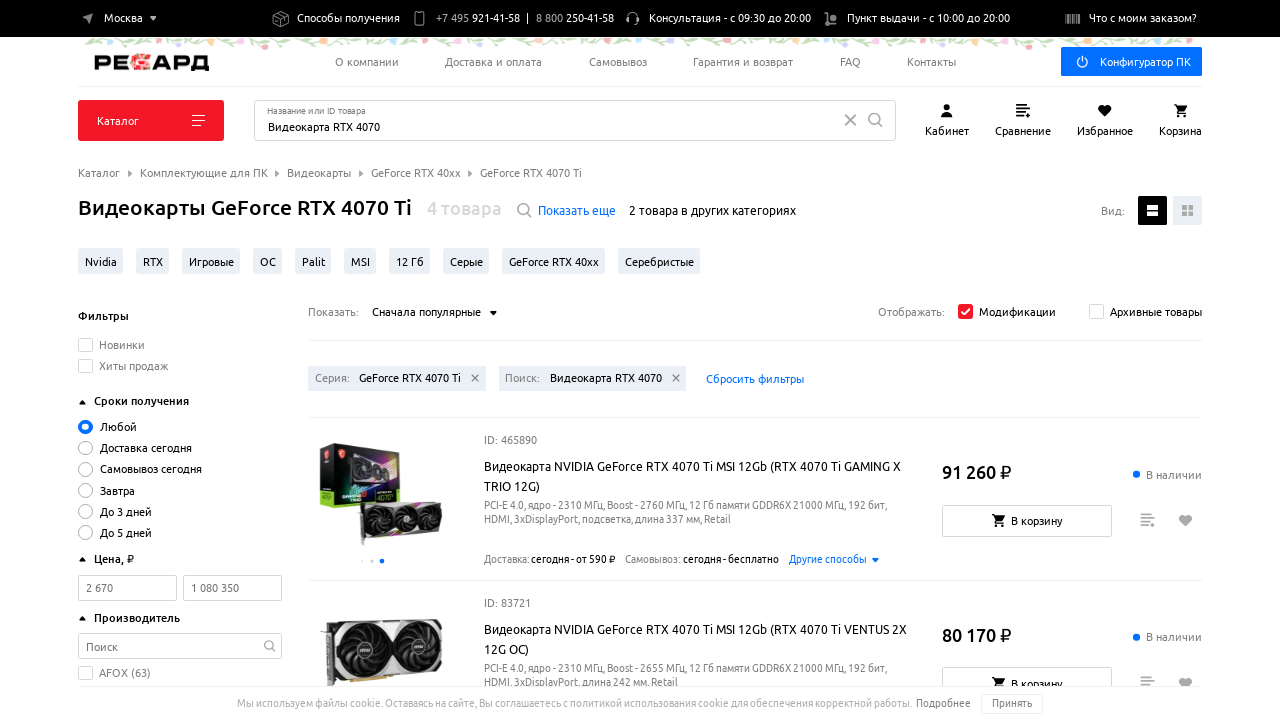